Tests browser window handling functionality by clicking a button to open a new tab, then clicking a button multiple times to open new windows on the DemoQA browser windows demo page.

Starting URL: https://demoqa.com/browser-windows

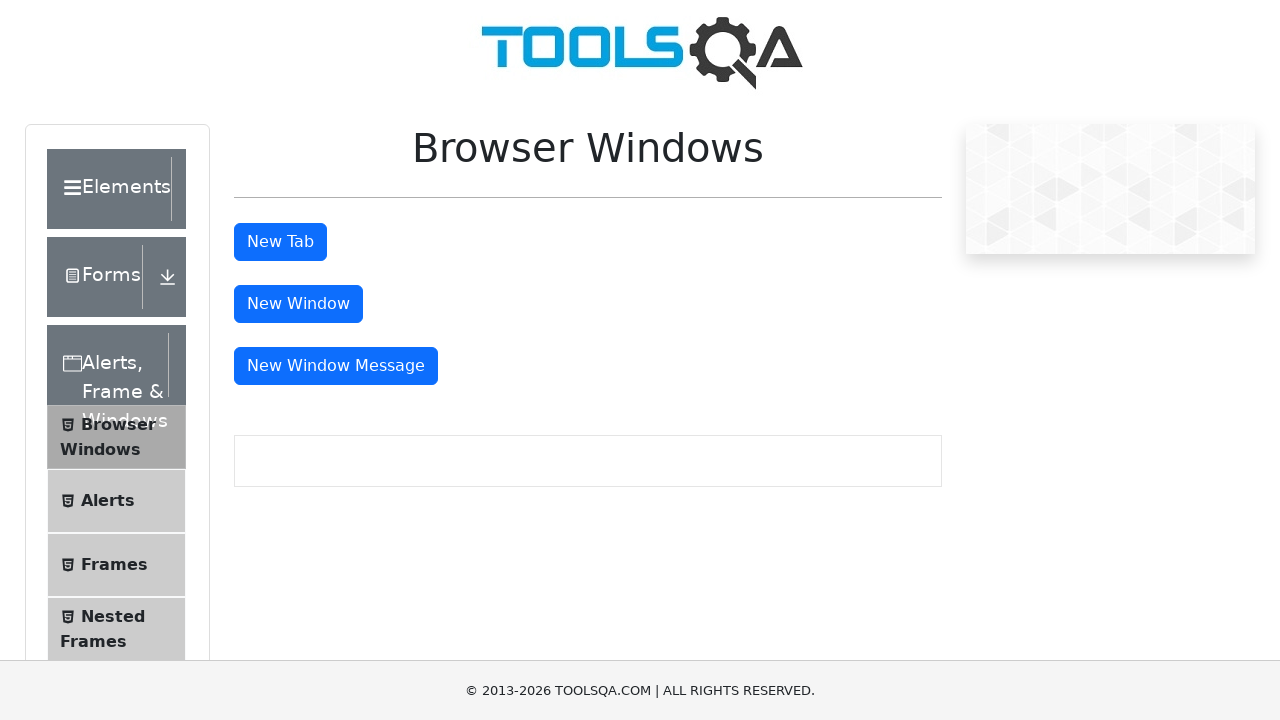

Clicked 'New Tab' button to open a new tab at (280, 242) on #tabButton
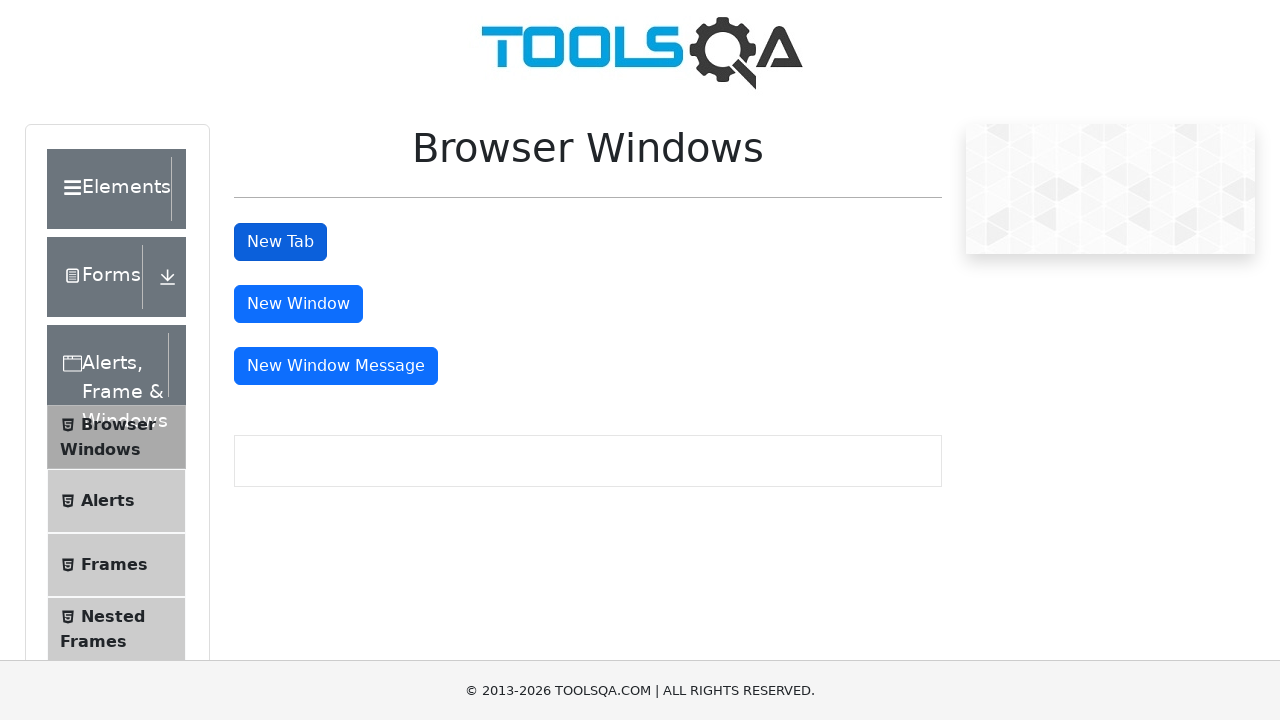

Waited for new tab to open
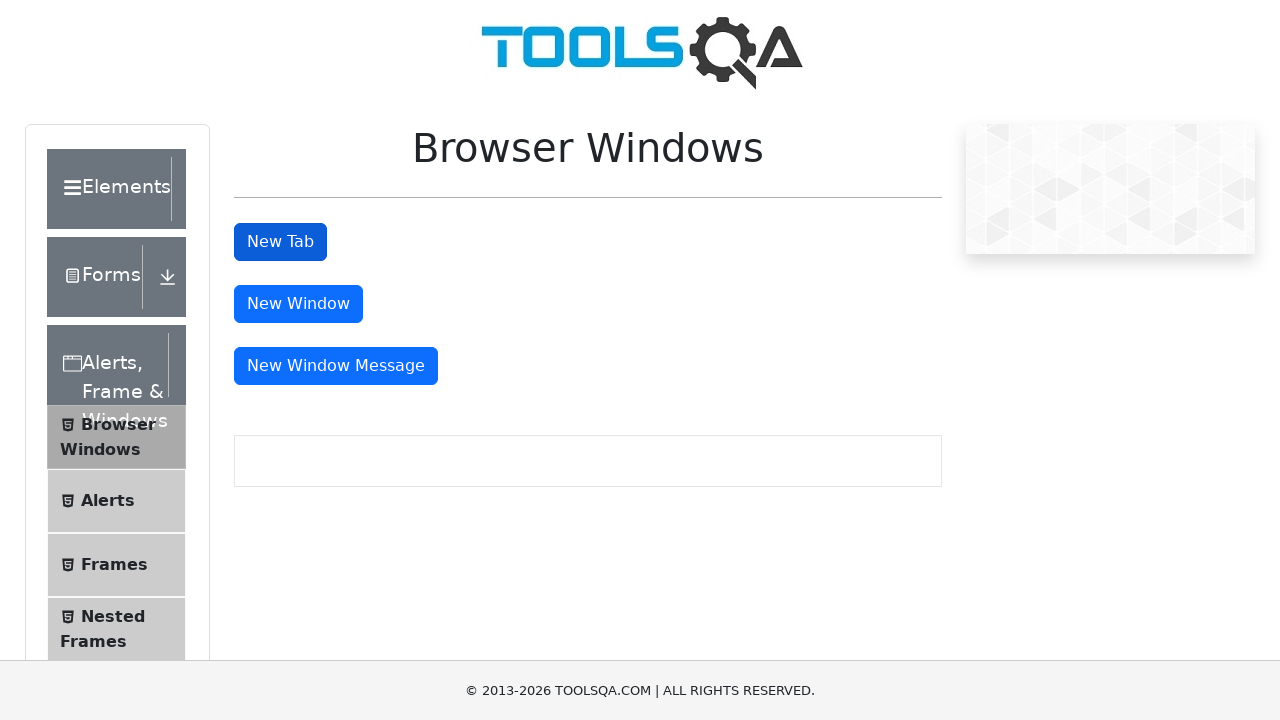

Clicked 'New Window' button (iteration 1 of 3) at (298, 304) on #windowButton
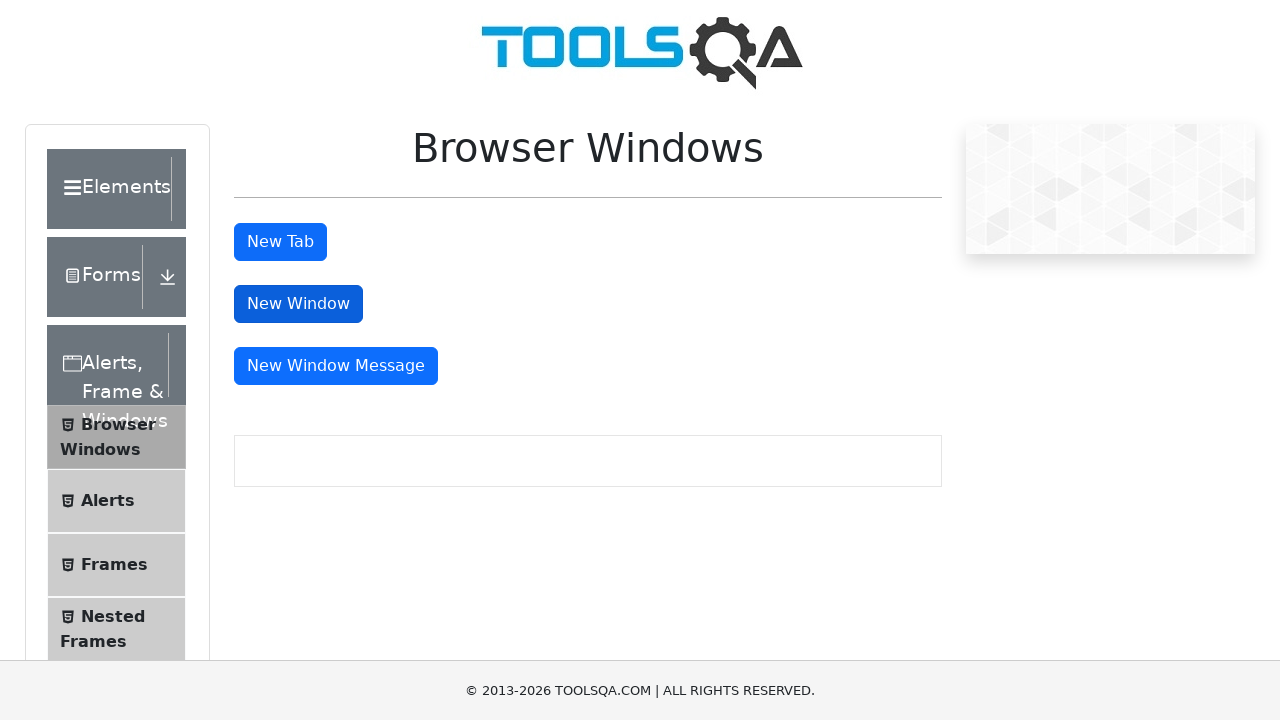

Waited for new window to open (iteration 1 of 3)
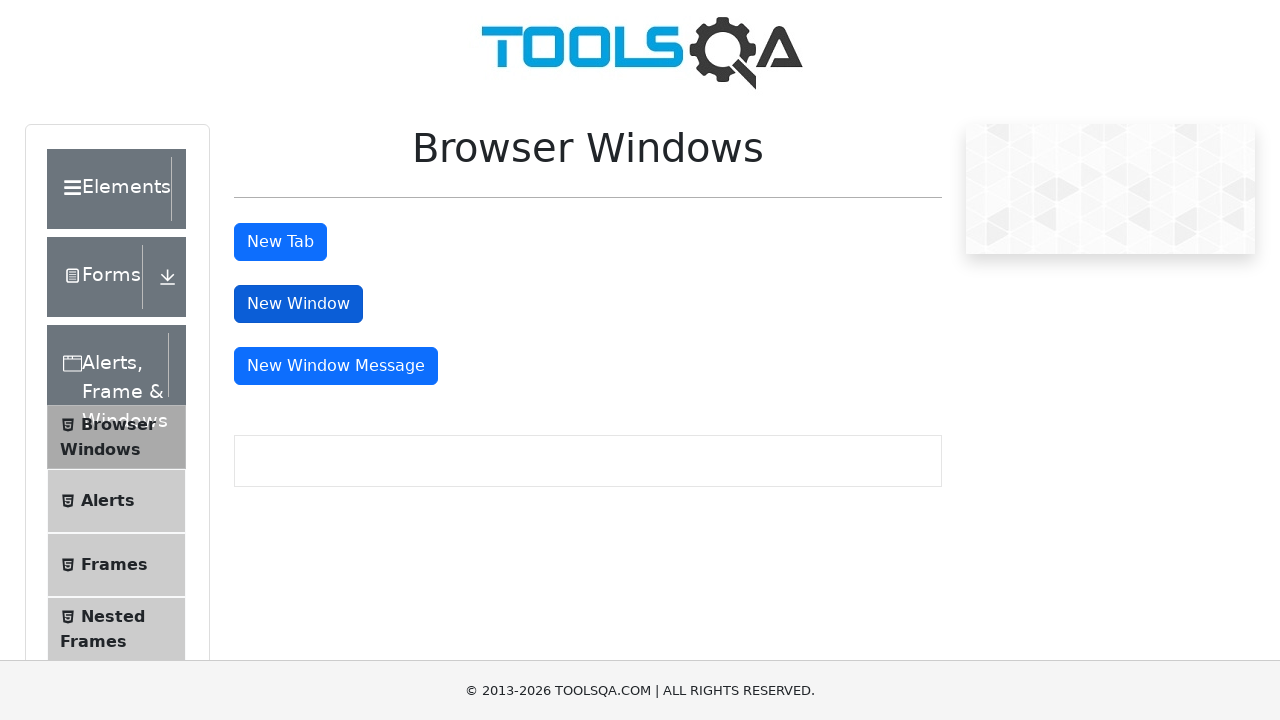

Clicked 'New Window' button (iteration 2 of 3) at (298, 304) on #windowButton
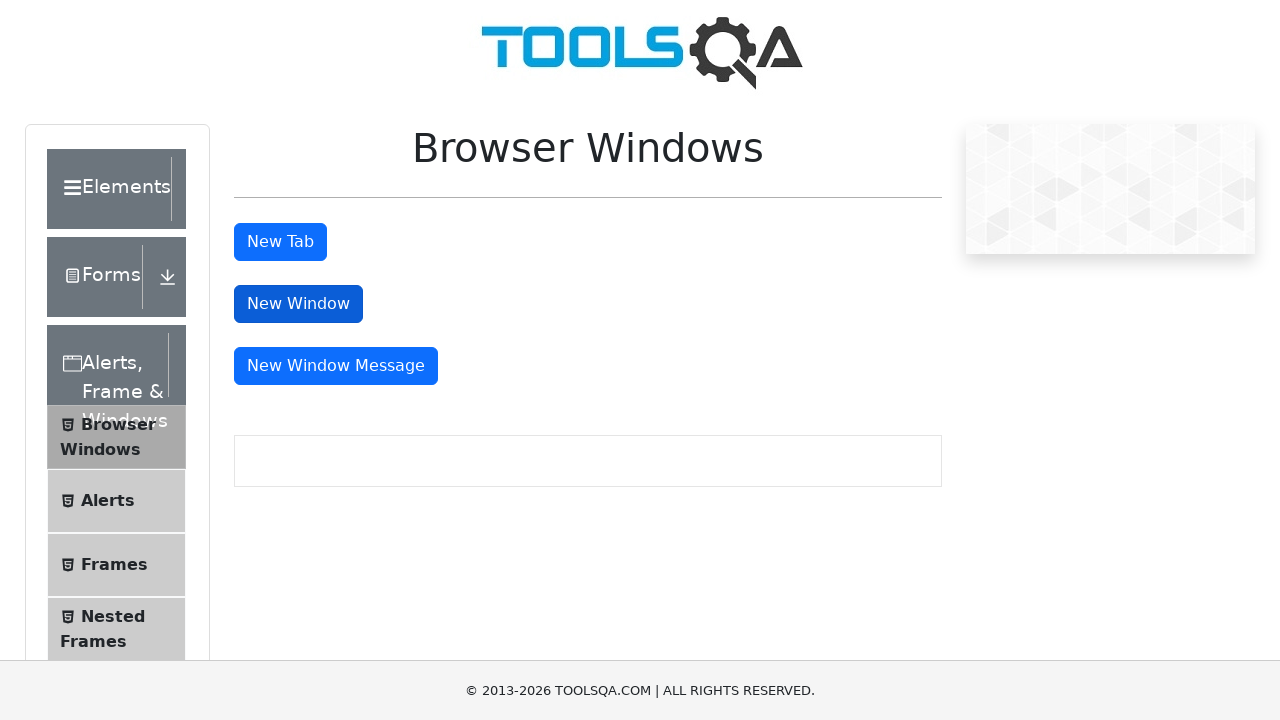

Waited for new window to open (iteration 2 of 3)
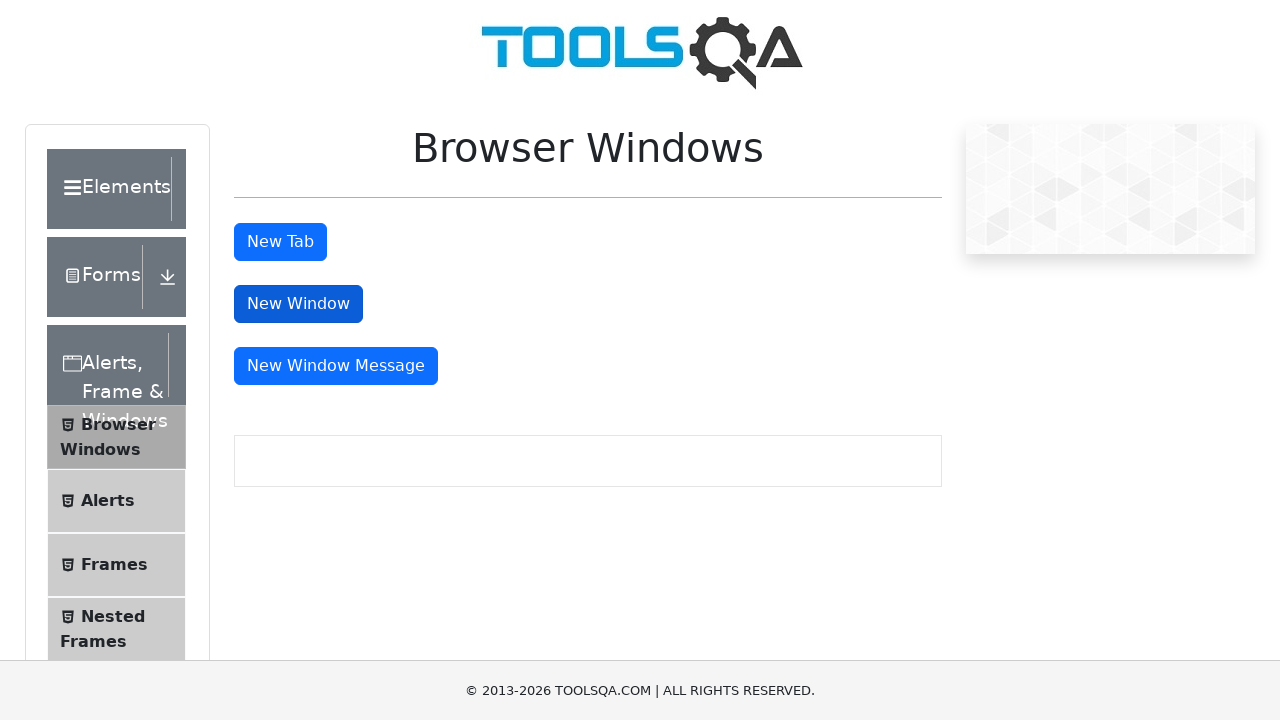

Clicked 'New Window' button (iteration 3 of 3) at (298, 304) on #windowButton
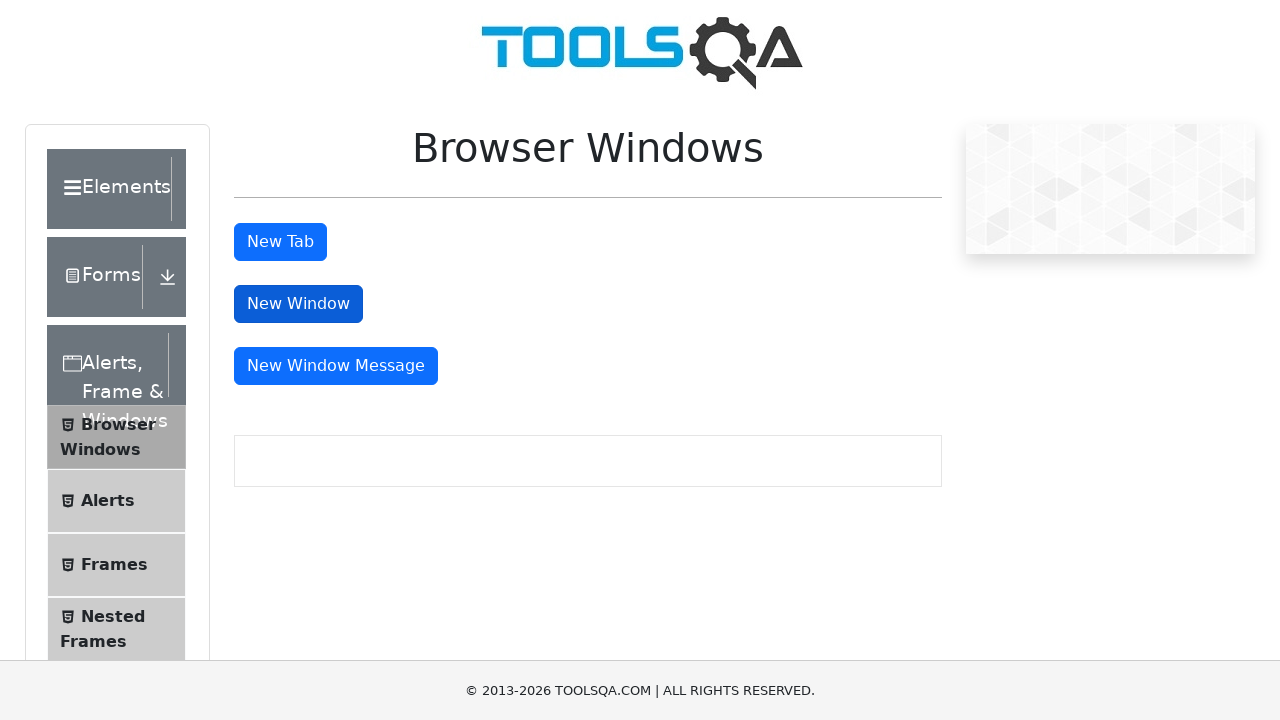

Waited for new window to open (iteration 3 of 3)
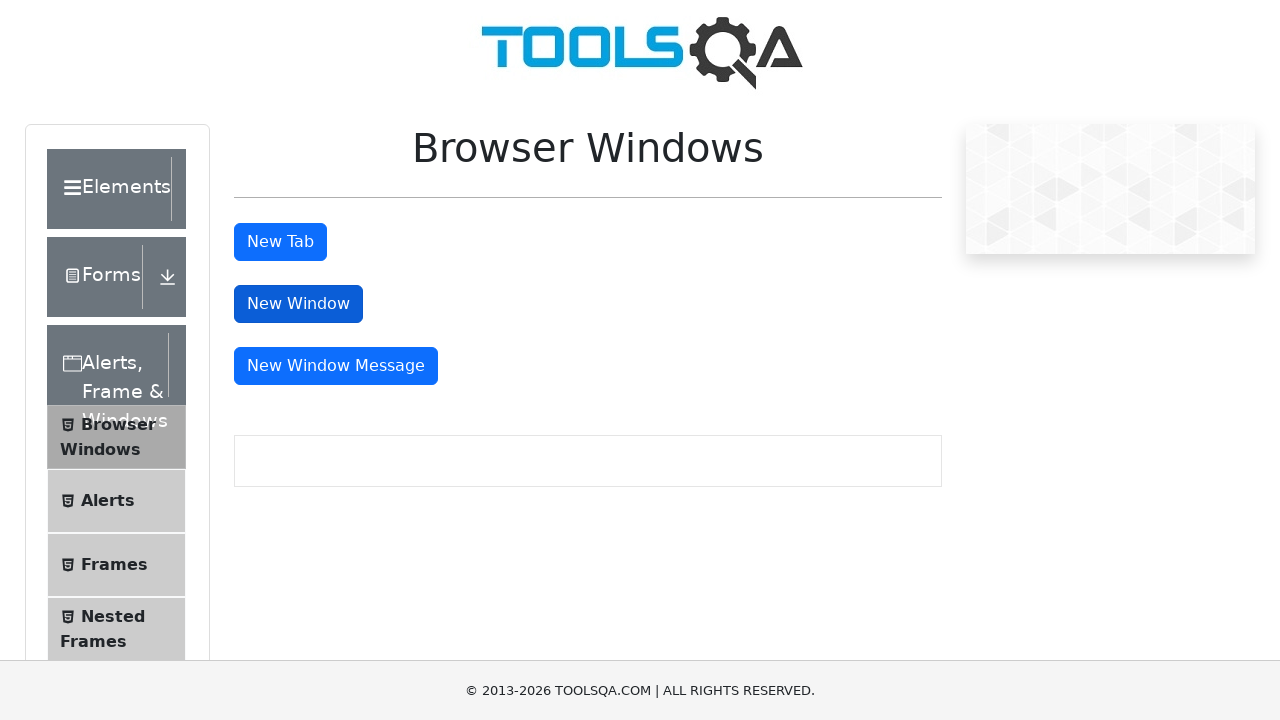

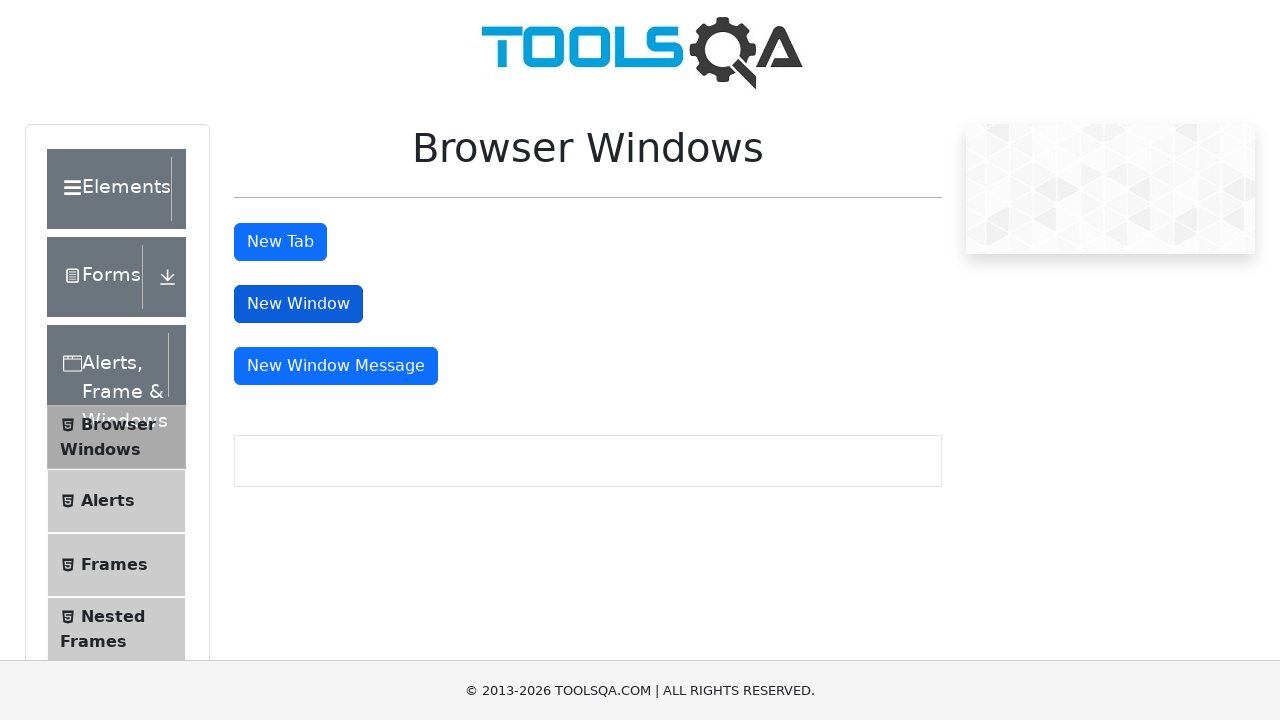